Tests dropdown selection functionality by selecting Option 2 from a dropdown menu and verifying the selection

Starting URL: https://the-internet.herokuapp.com/dropdown

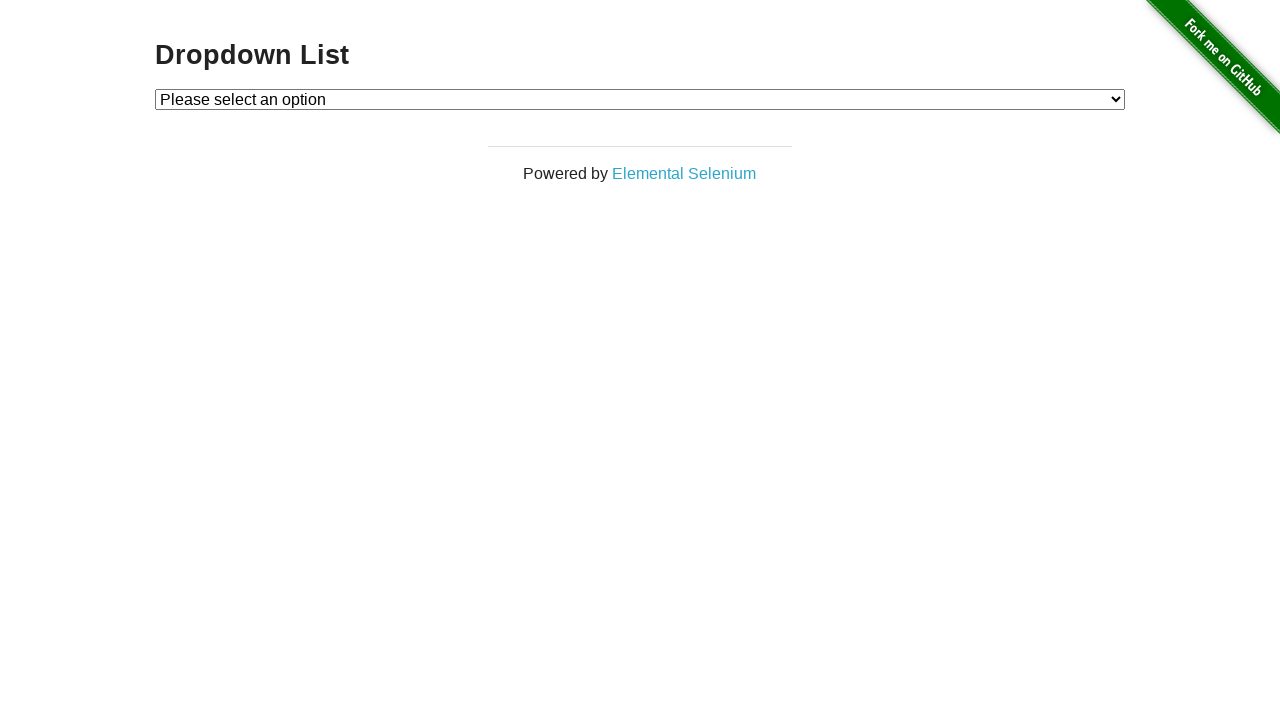

Selected Option 2 from the dropdown menu on select#dropdown
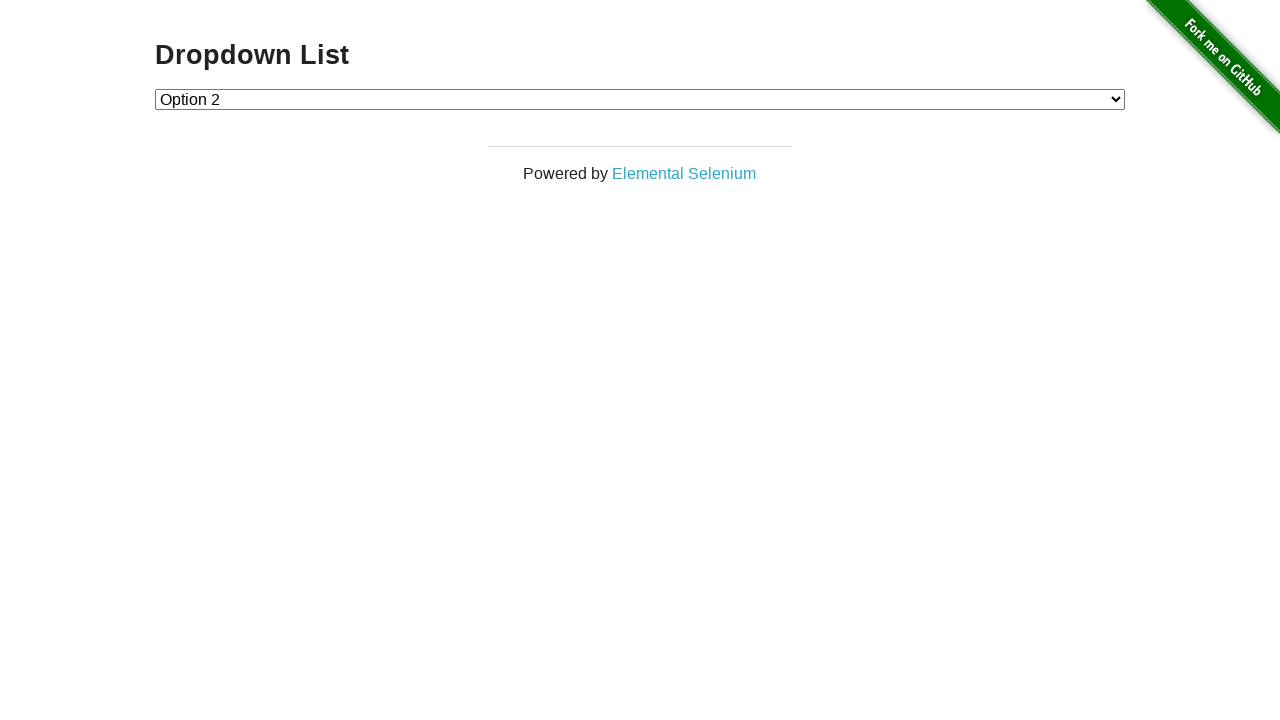

Retrieved the selected dropdown value
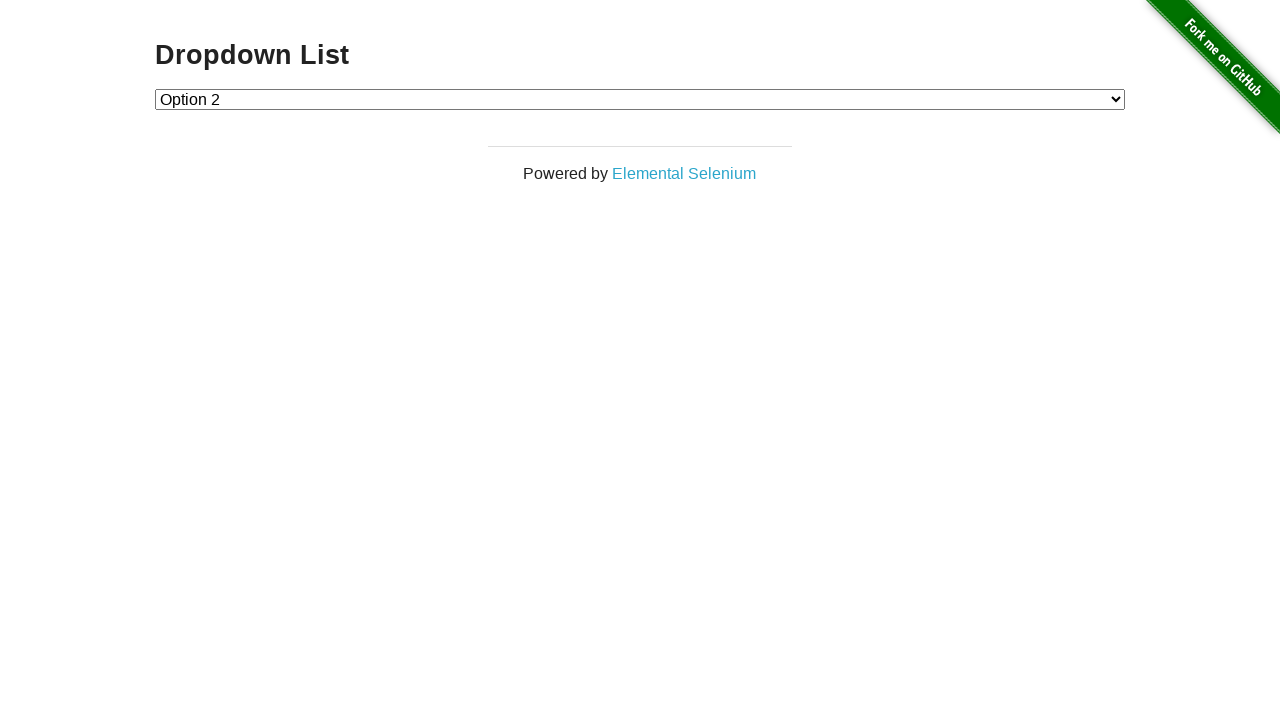

Verified that Option 2 is selected (value == '2')
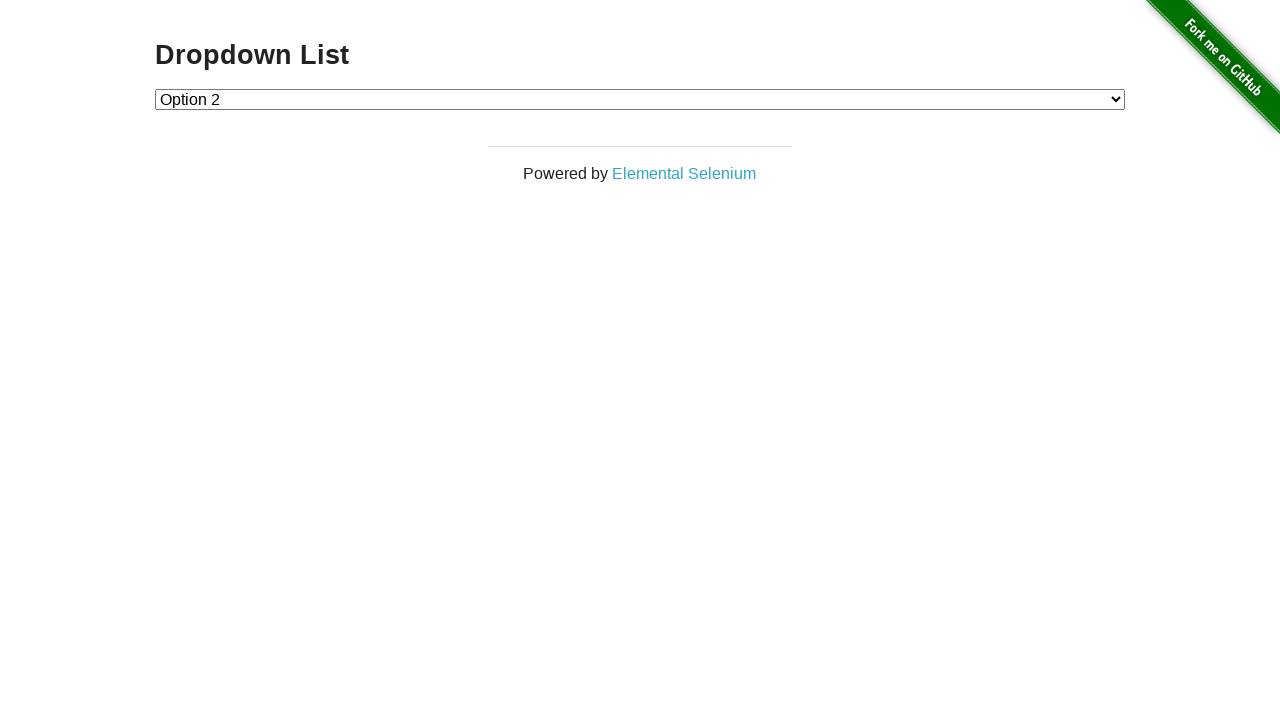

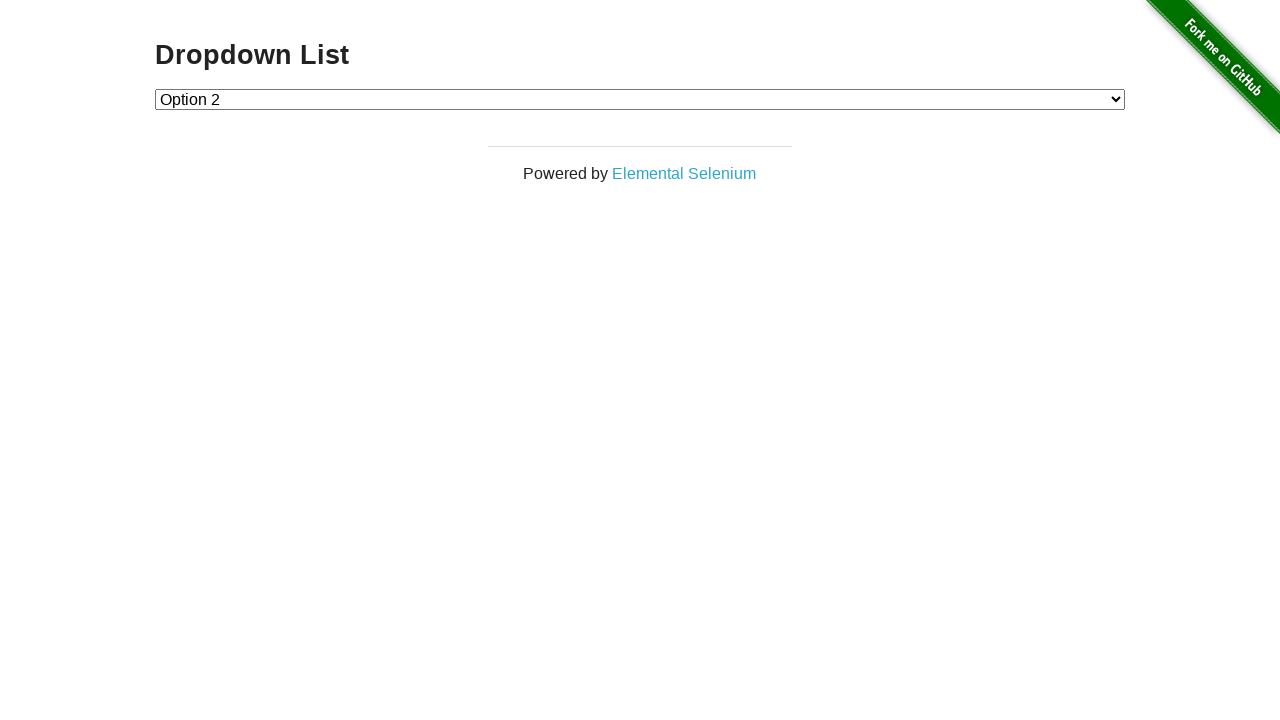